Tests the jQuery UI droppable demo by performing a drag and drop action from a draggable element to a droppable target within an iframe

Starting URL: https://jqueryui.com/droppable/

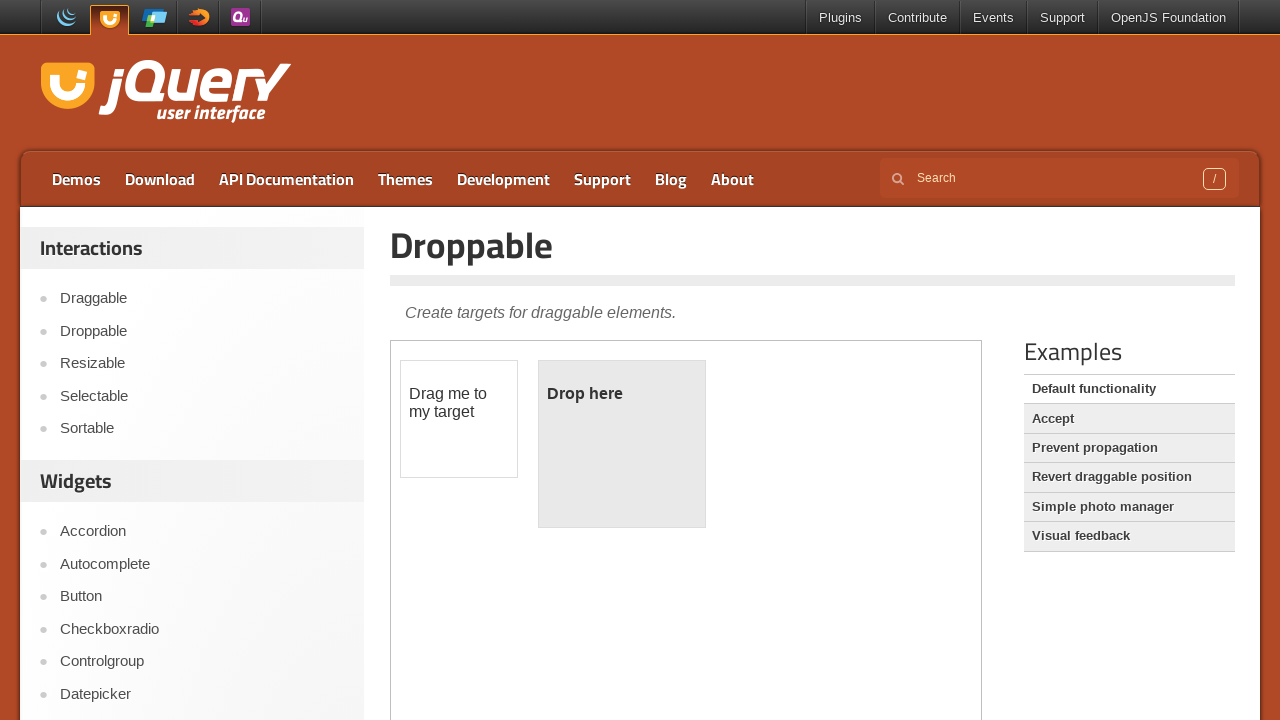

Located the demo iframe
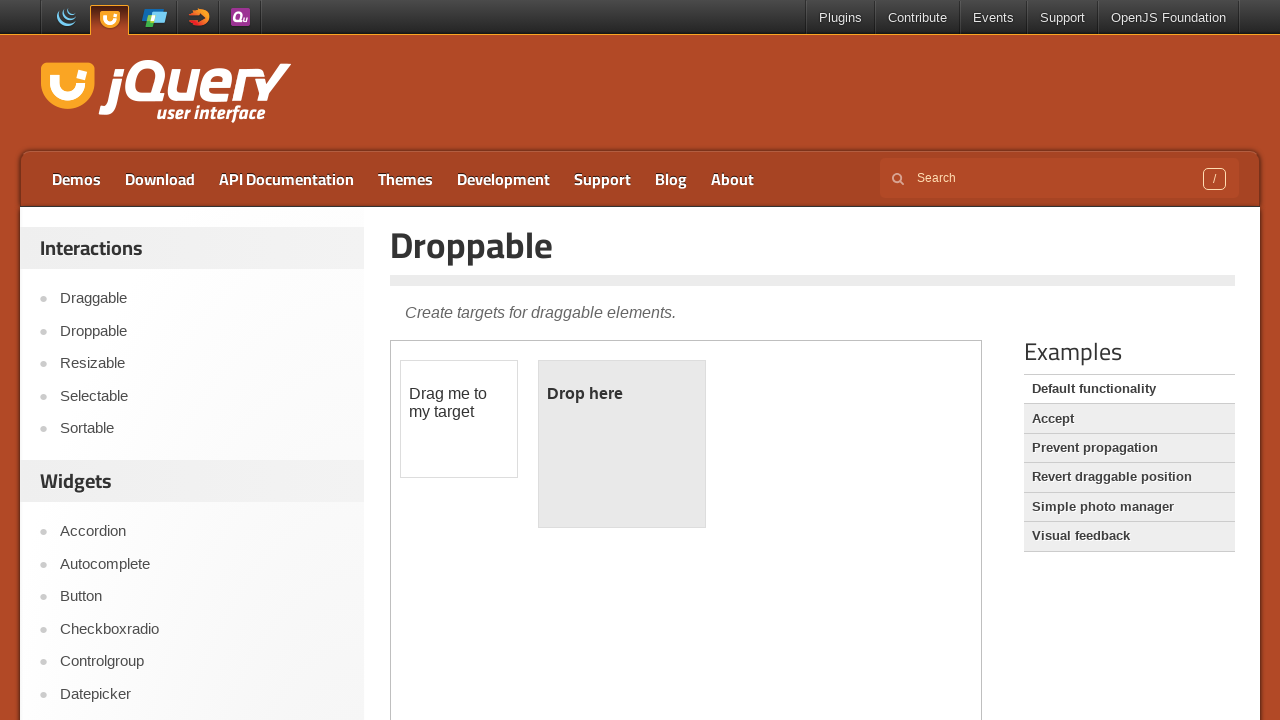

Located the draggable element with id 'draggable'
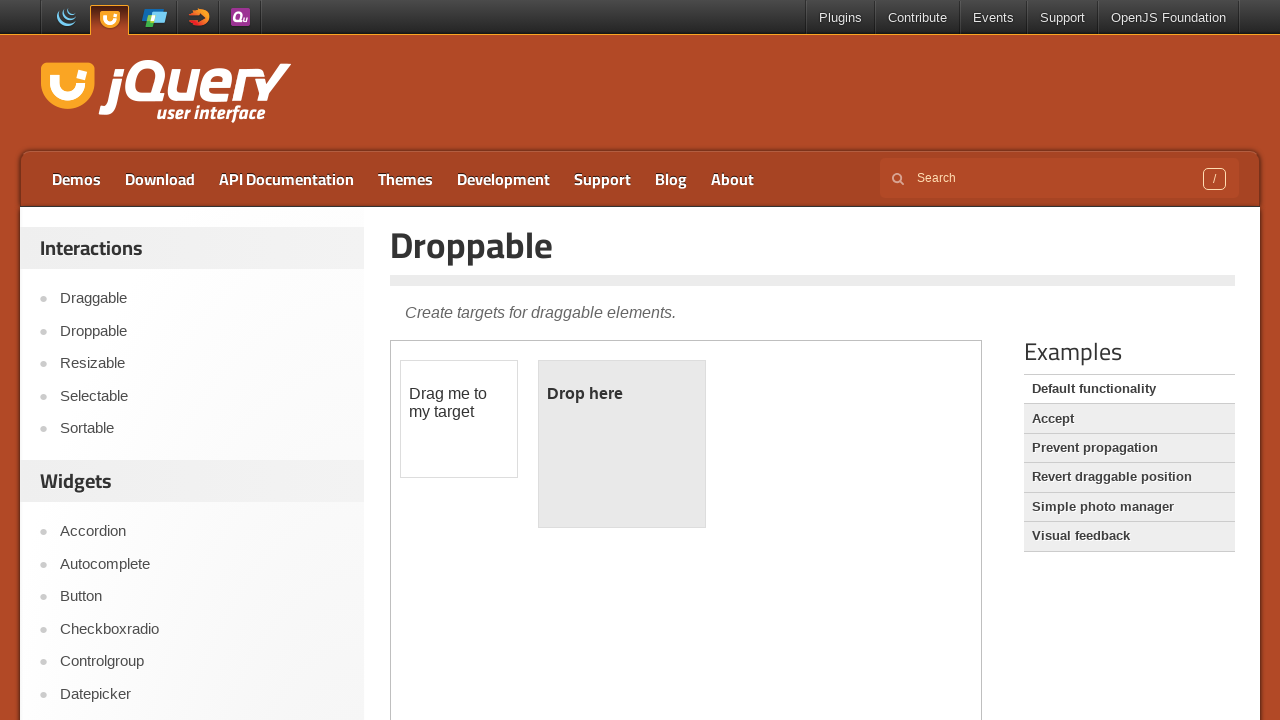

Located the droppable target element with id 'droppable'
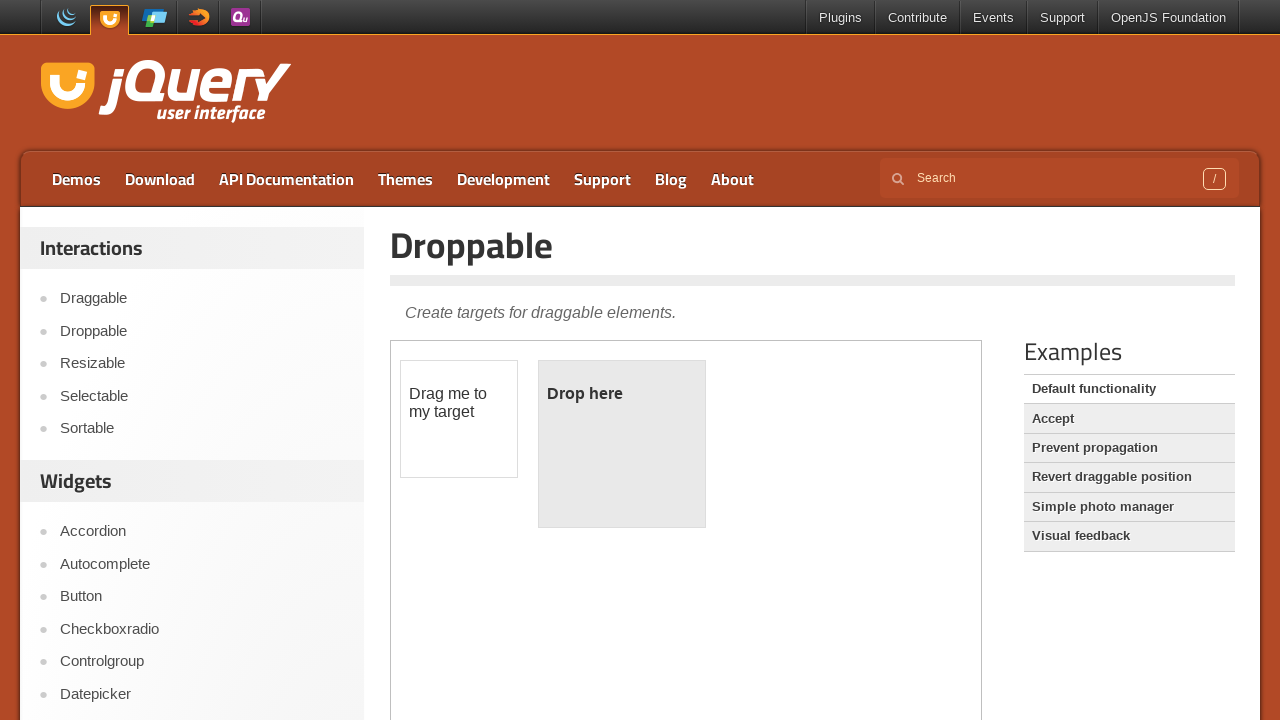

Dragged the draggable element onto the droppable target at (622, 444)
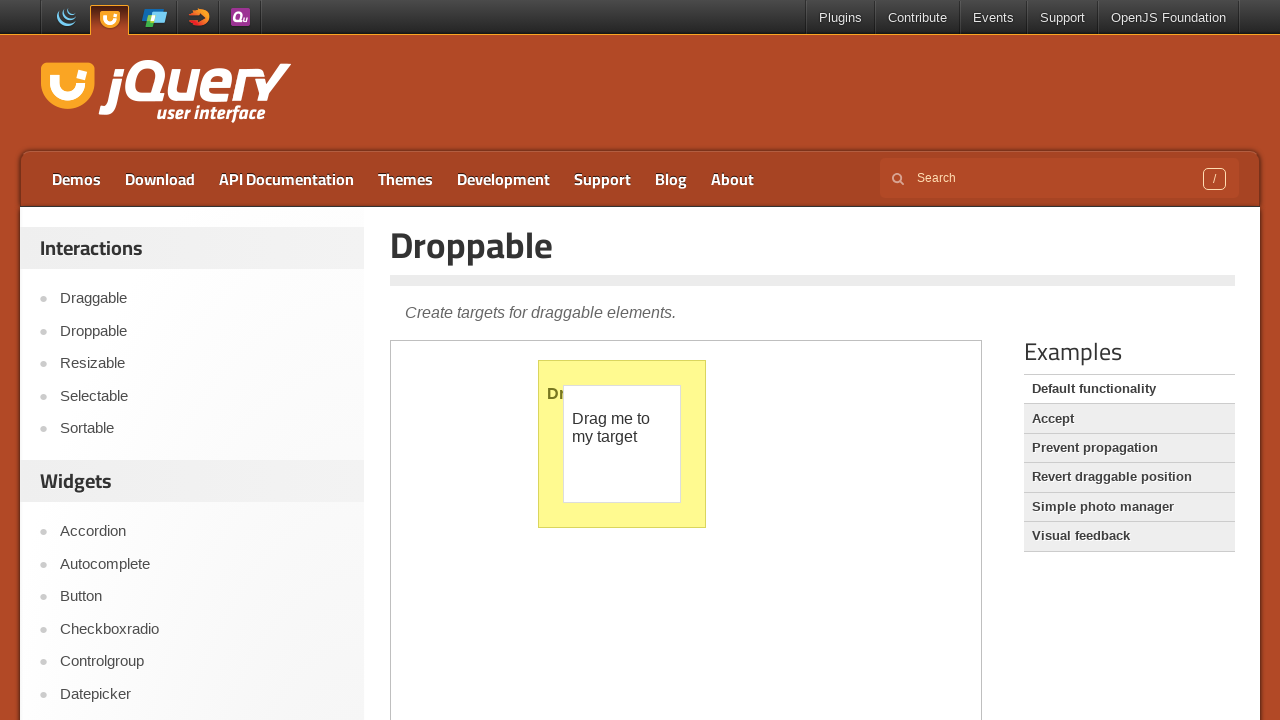

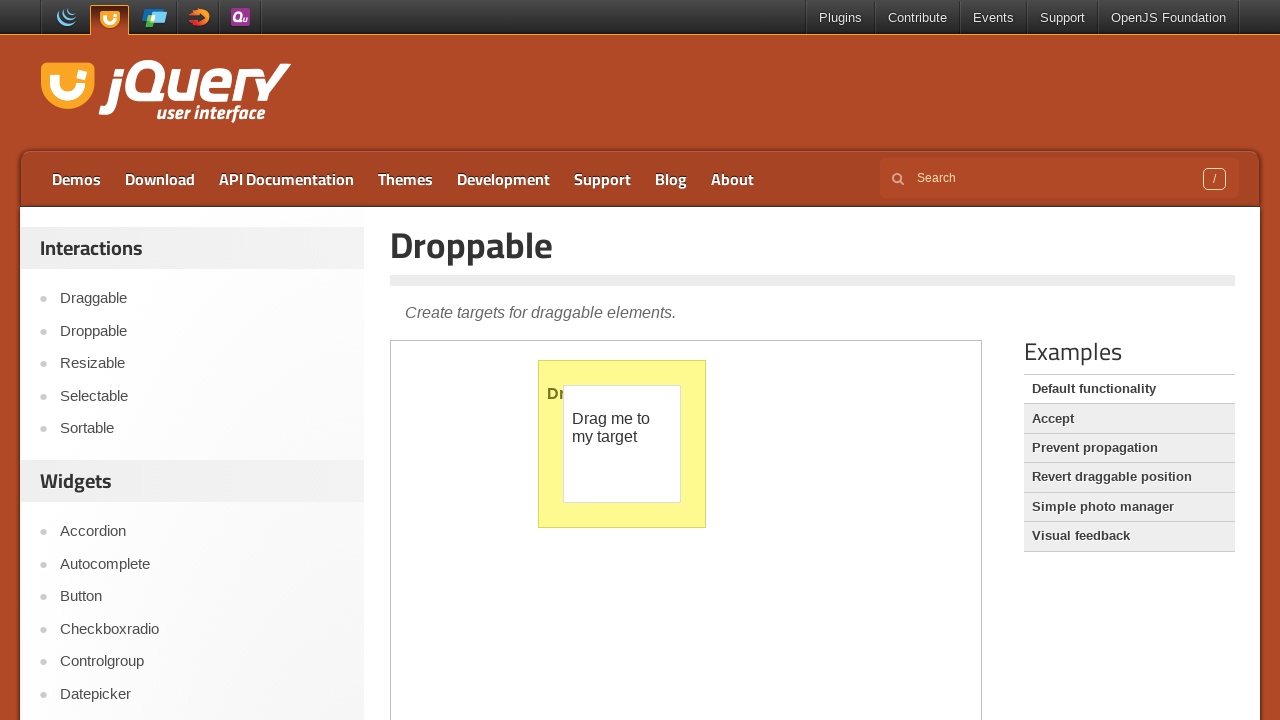